Tests XPath locator functionality by navigating to Zerodha Kite page and clicking the "Forgot UserID or Password" link using contains() XPath syntax

Starting URL: https://kite.zerodha.com/

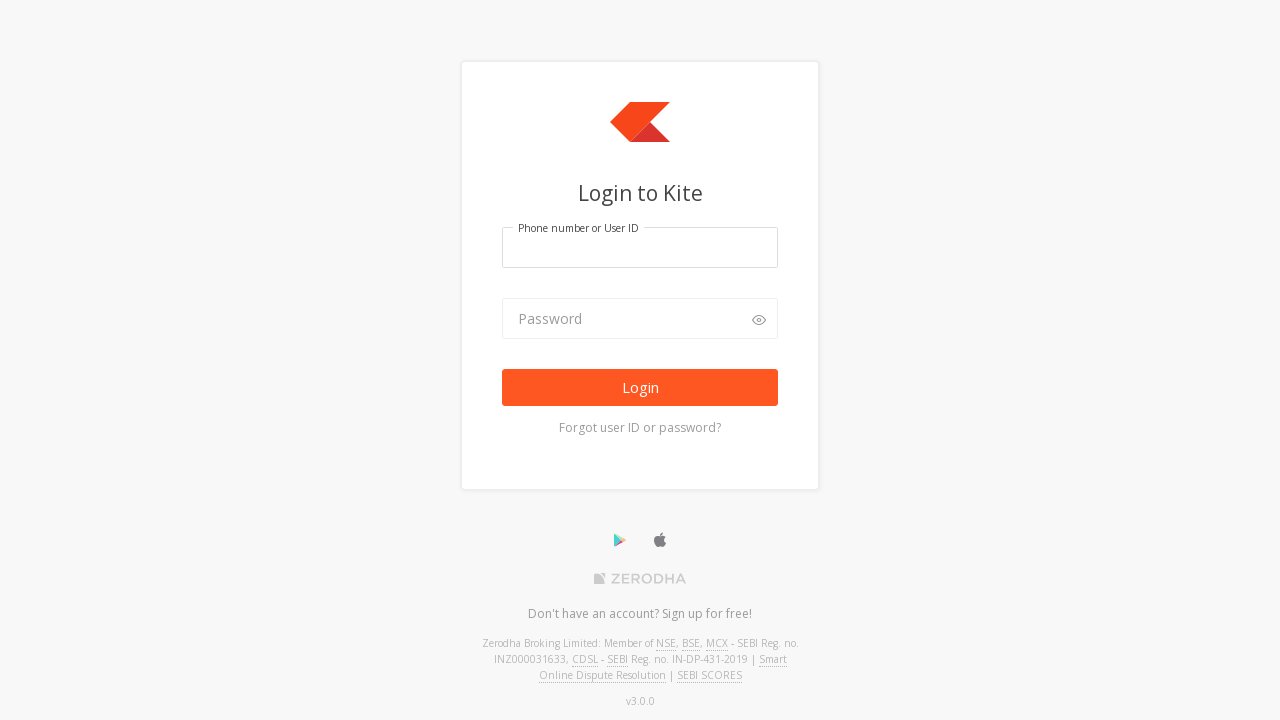

Waited 2 seconds for page to load
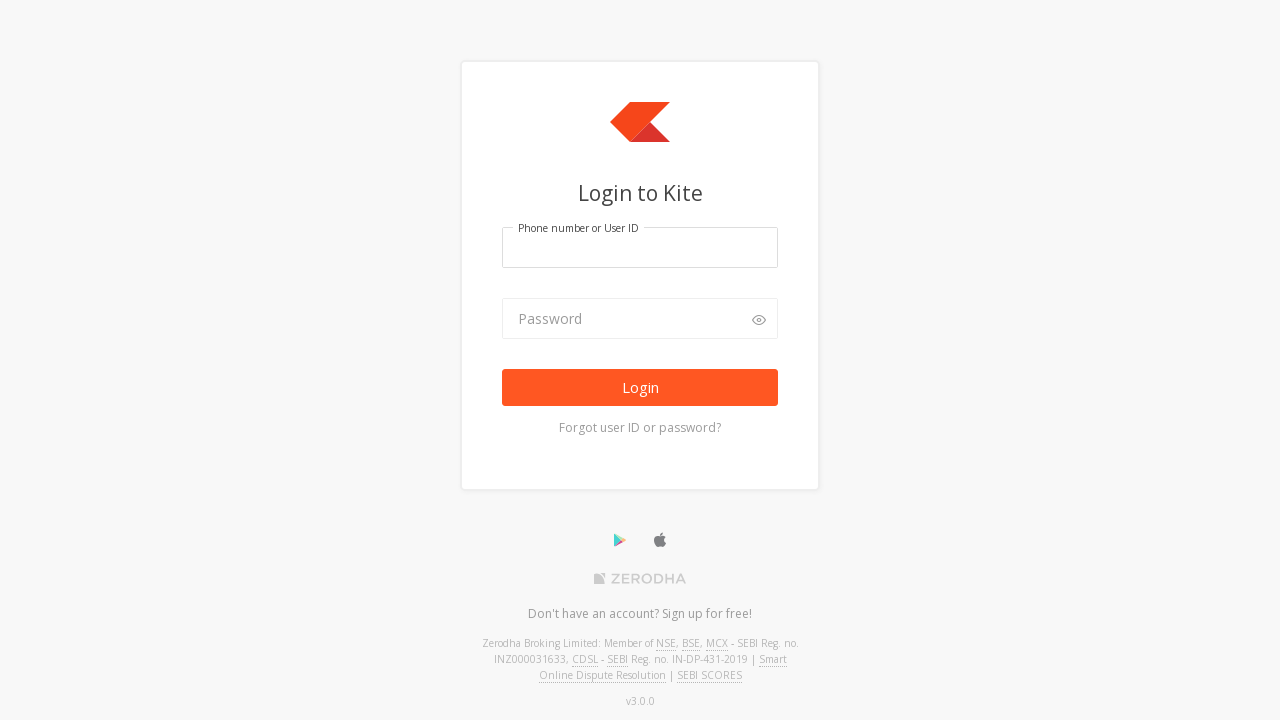

Clicked 'Forgot UserID or Password' link using XPath contains() selector at (640, 428) on xpath=//a[contains(@class,'text-light')]
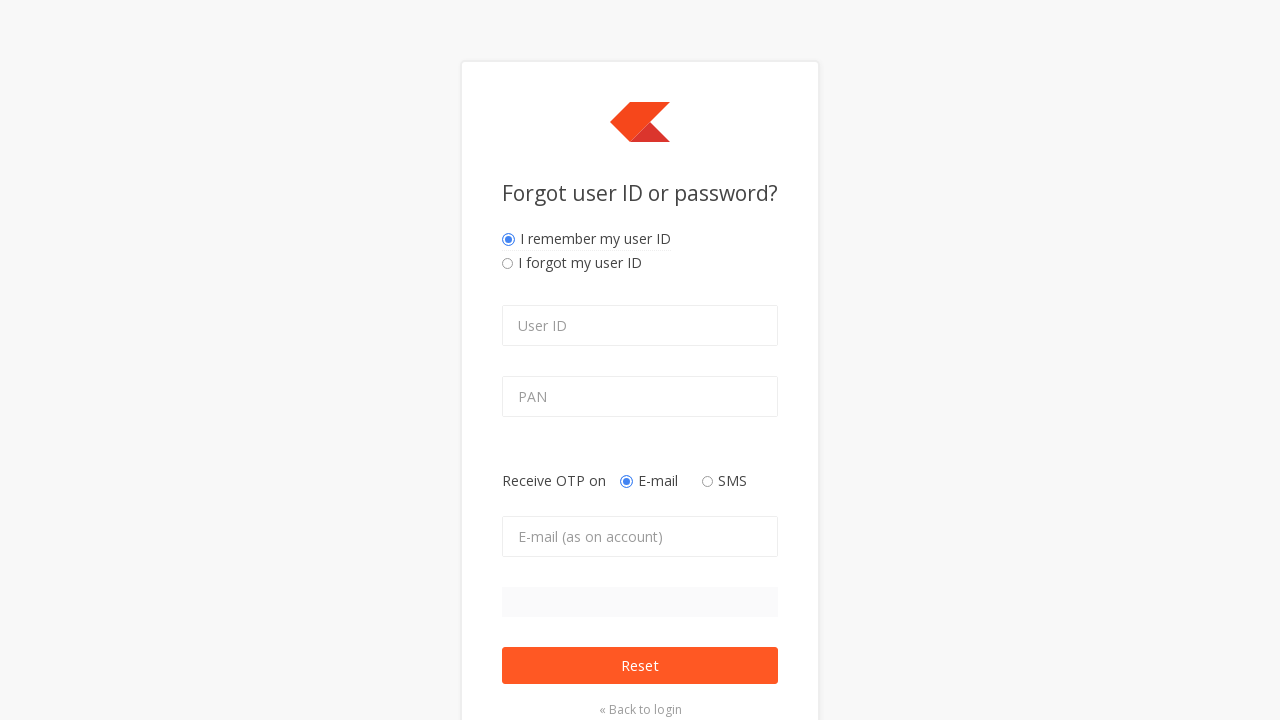

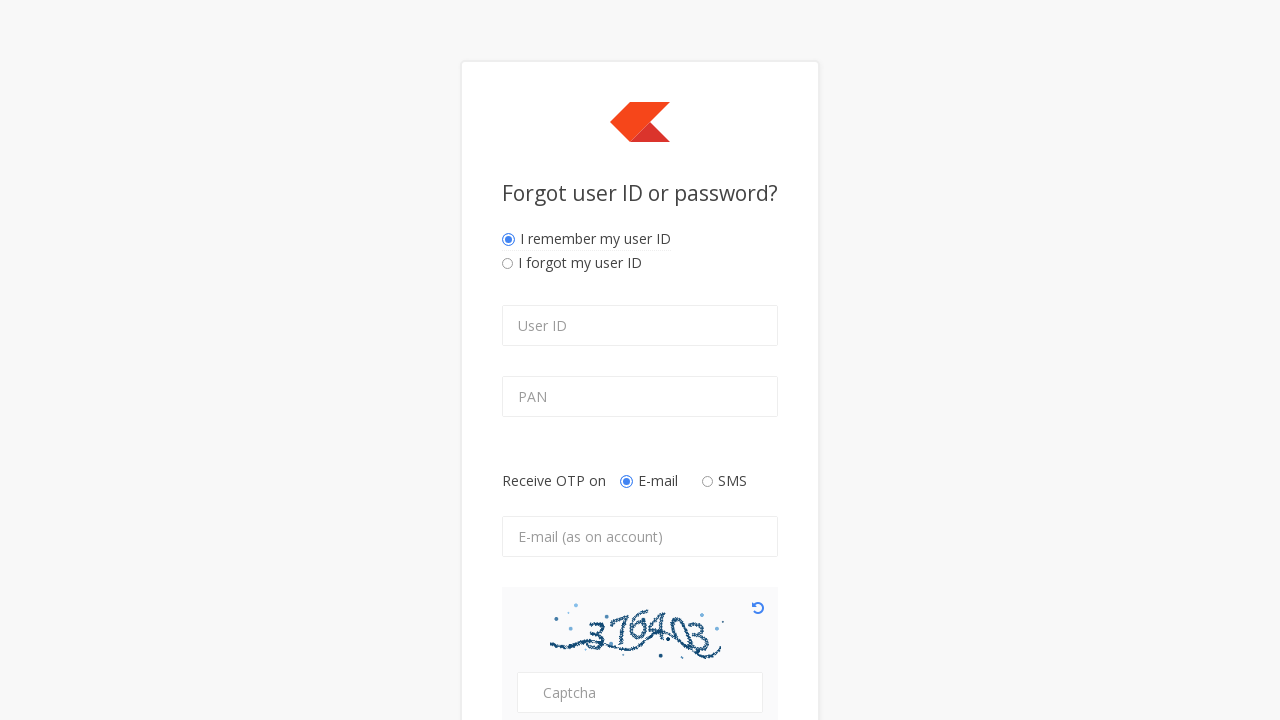